Navigates to the Broken Images page and detects broken images by checking DOM properties (naturalWidth and complete) to verify which images failed to load properly.

Starting URL: https://the-internet.herokuapp.com/

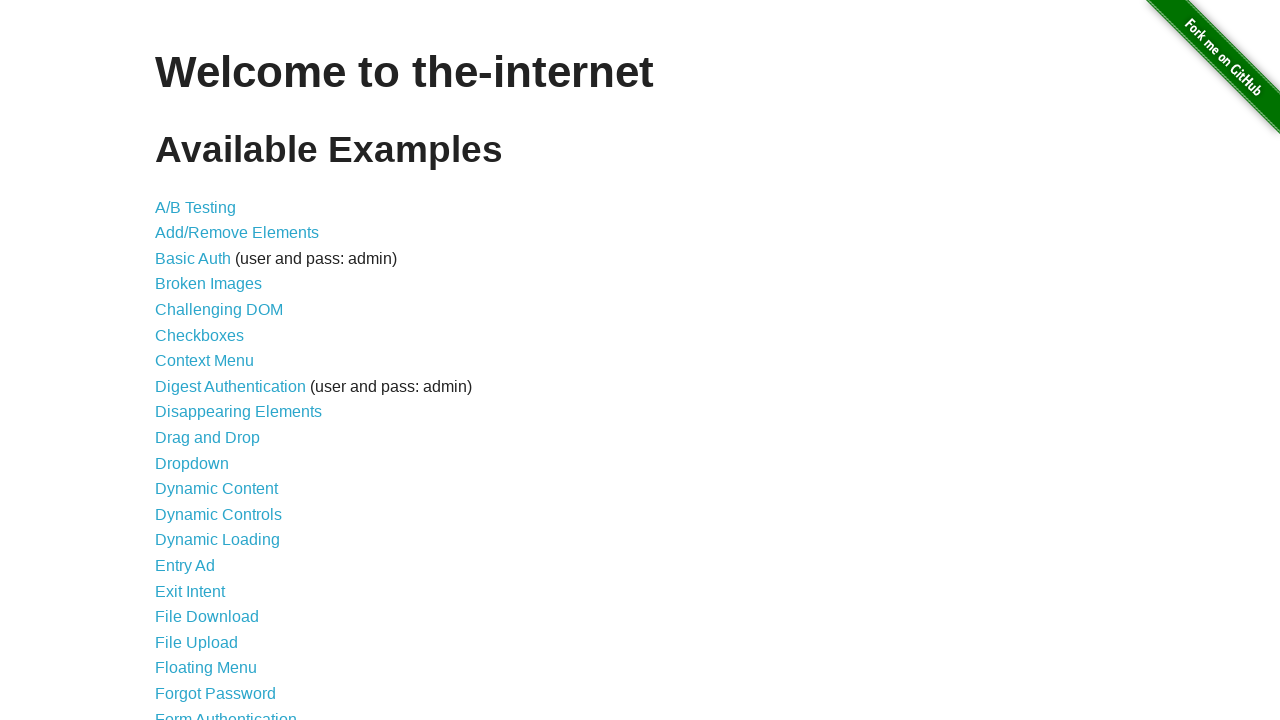

Clicked on Broken Images link at (208, 284) on internal:role=link[name="Broken Images"i]
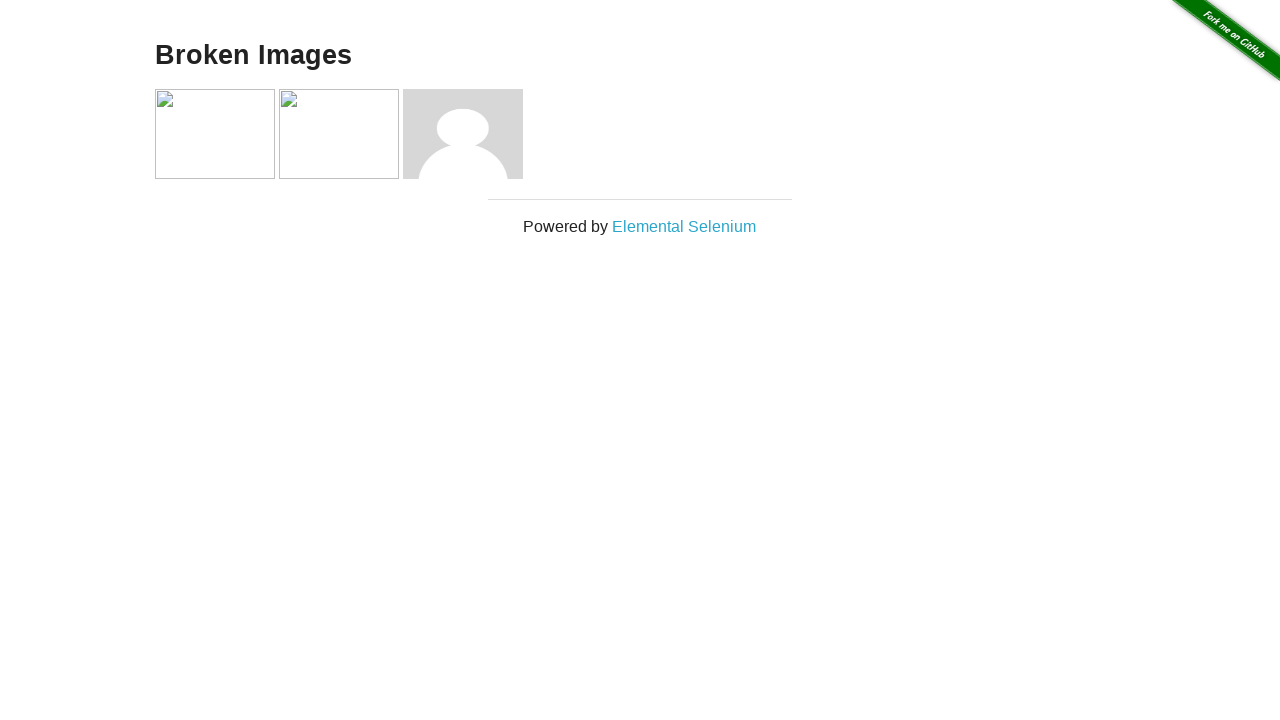

Waited for page load state
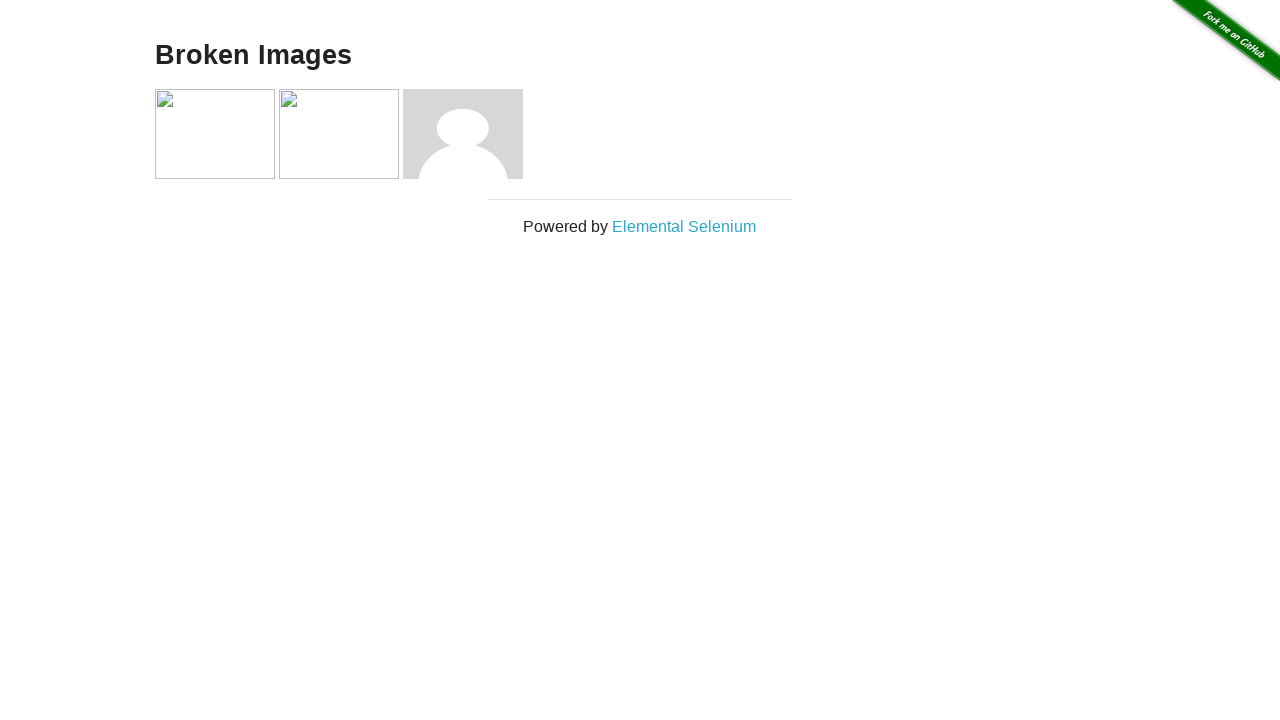

Waited 300ms for resources to finish loading
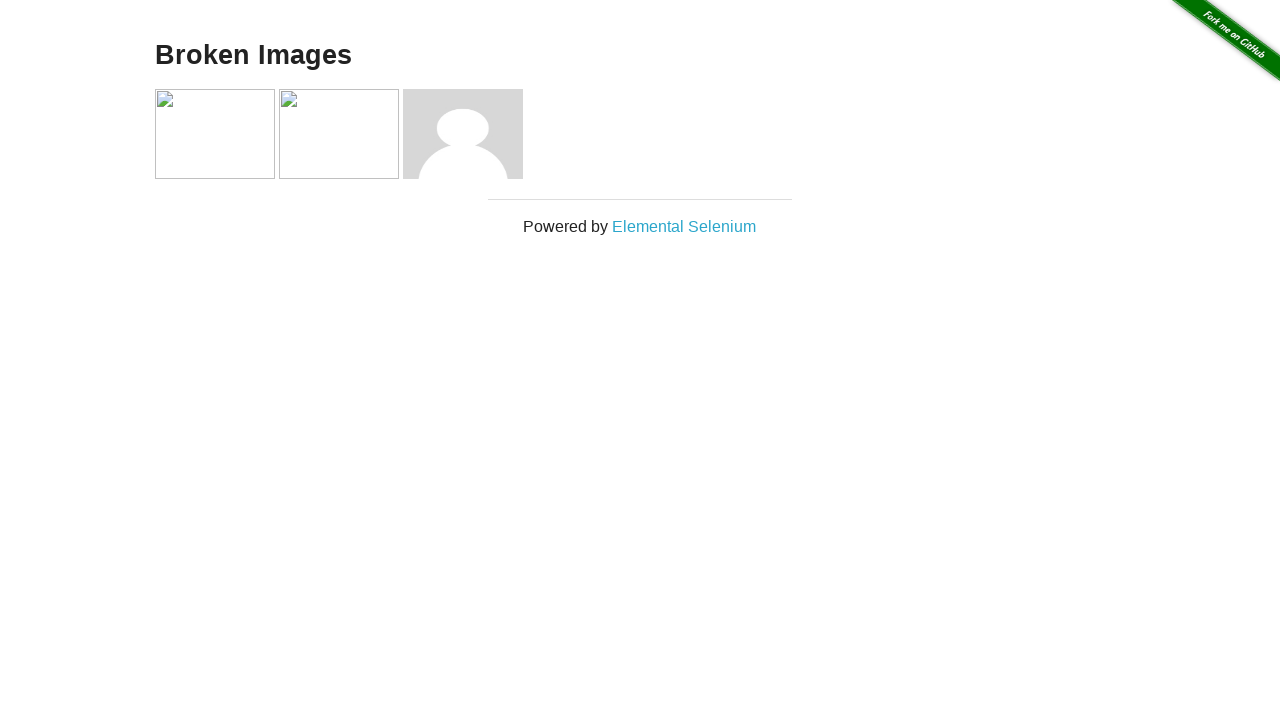

Evaluated all images in DOM to check naturalWidth and complete properties
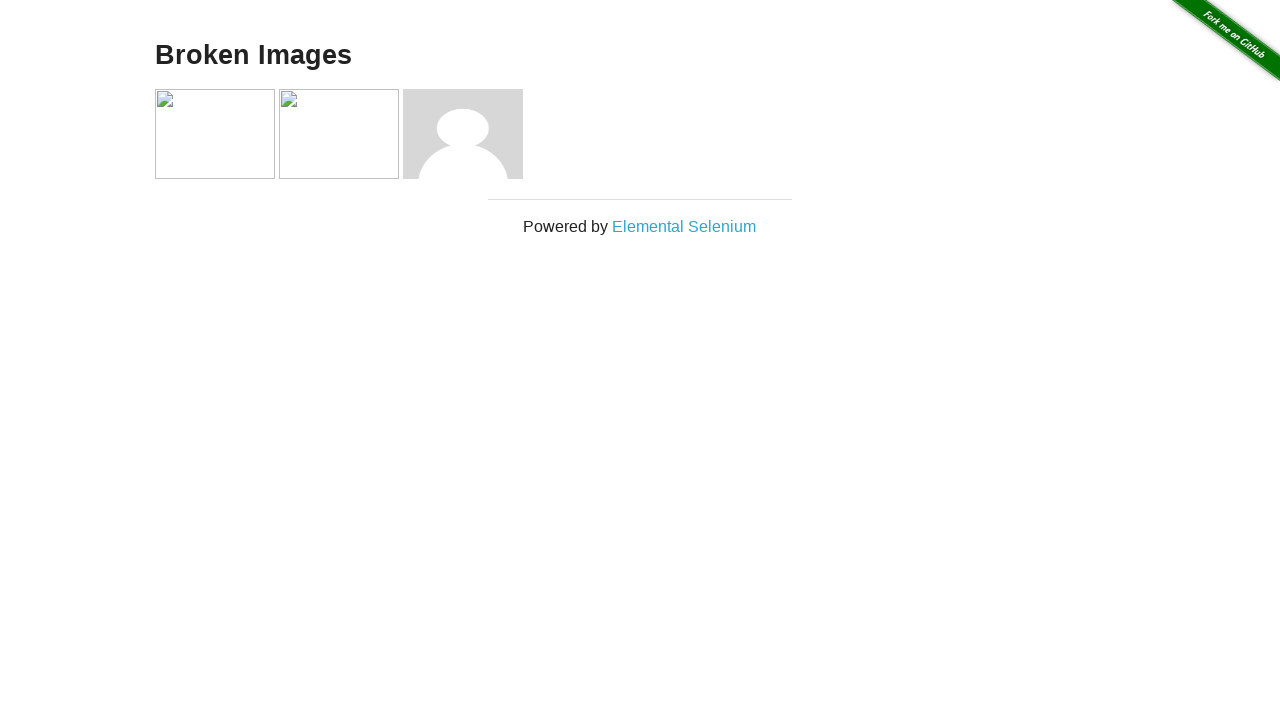

Verified total images found: 3
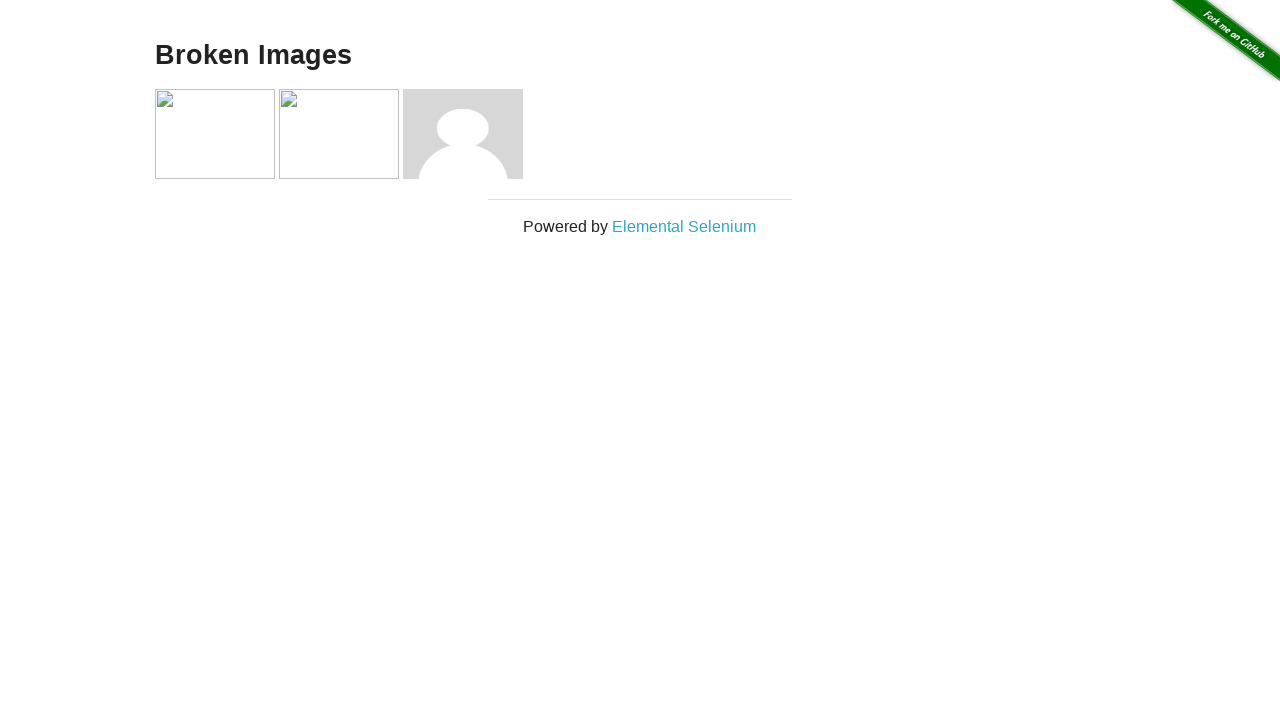

Verified broken images detected: 2 out of 3
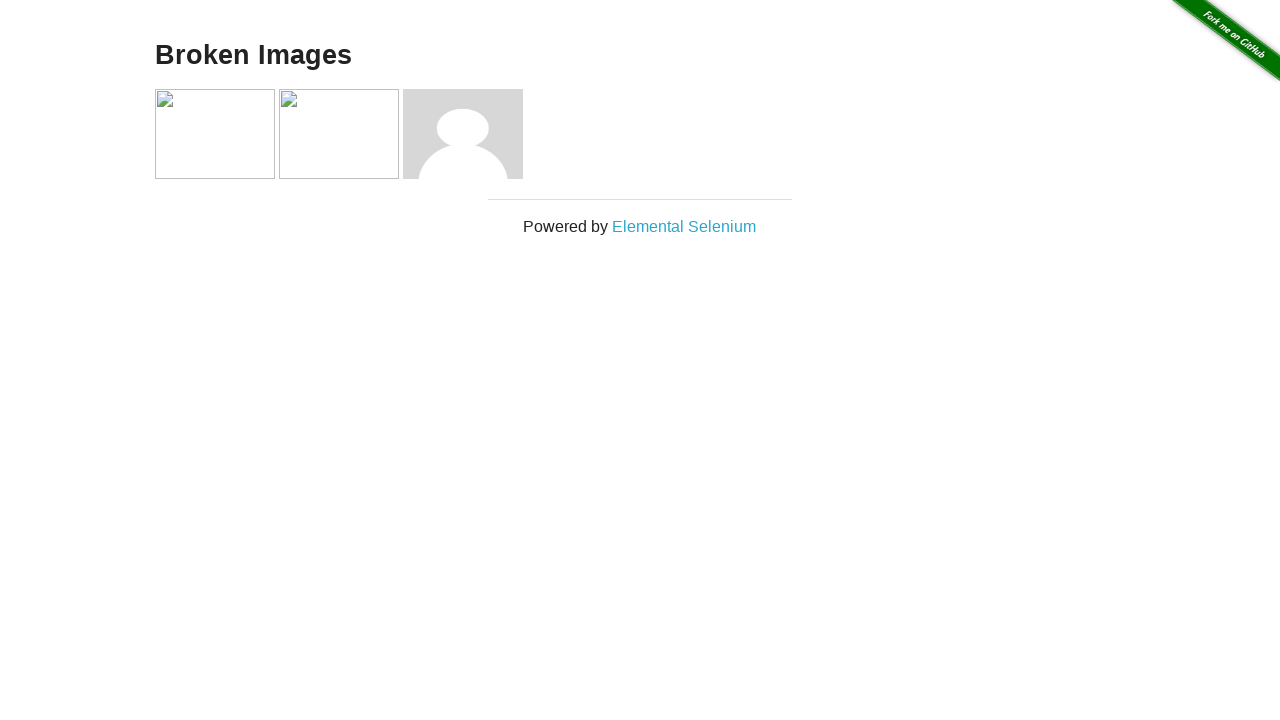

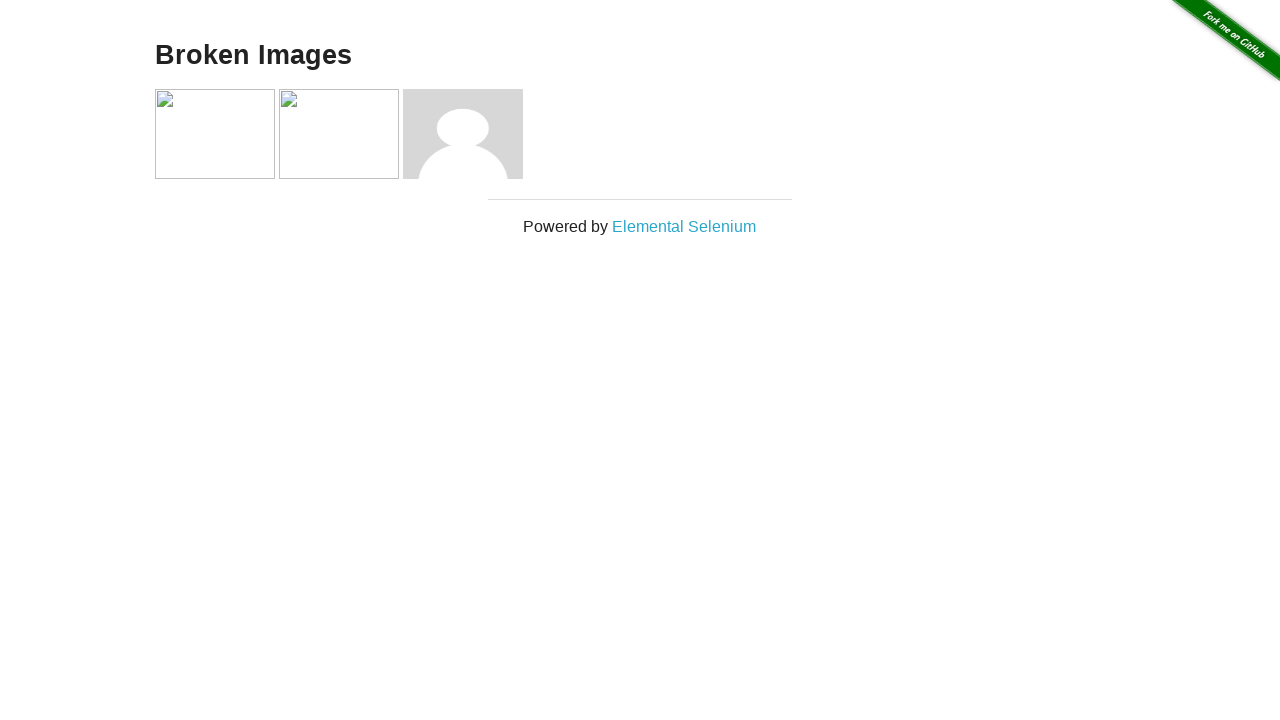